Tests product search and validates product count using different selector approach

Starting URL: https://rahulshettyacademy.com/seleniumPractise/#/

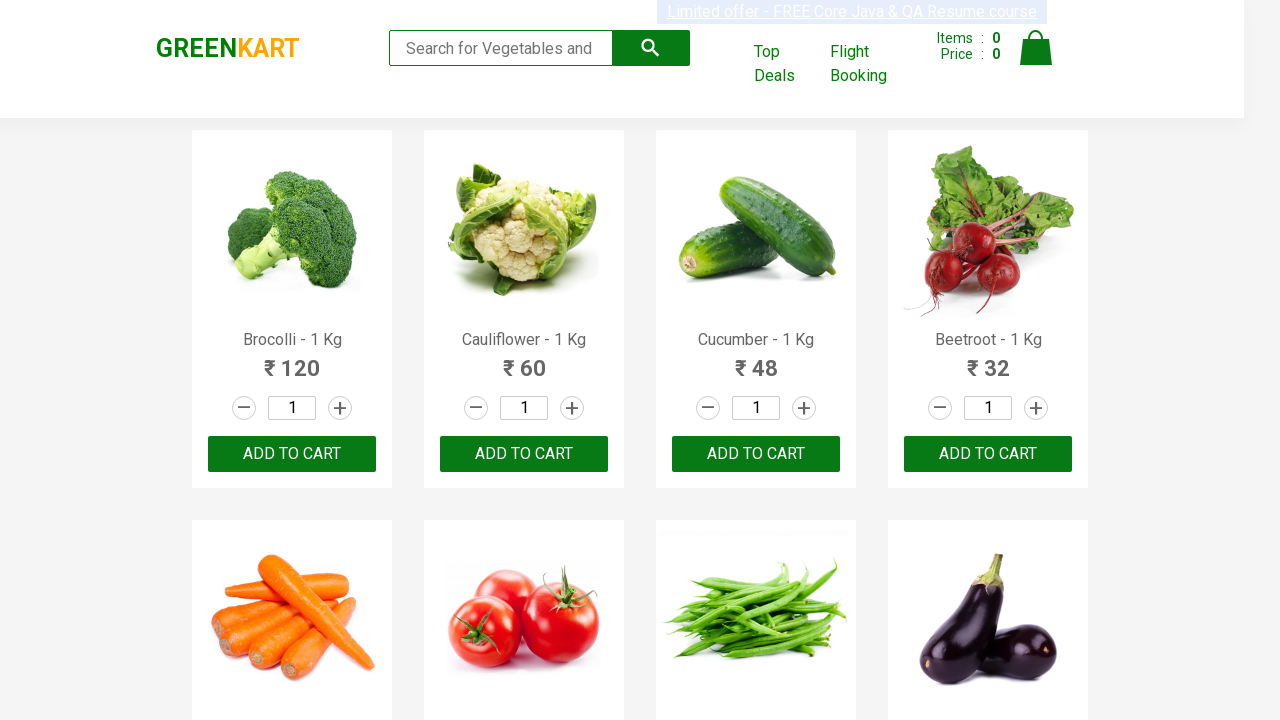

Typed 'ca' in search box on .search-keyword
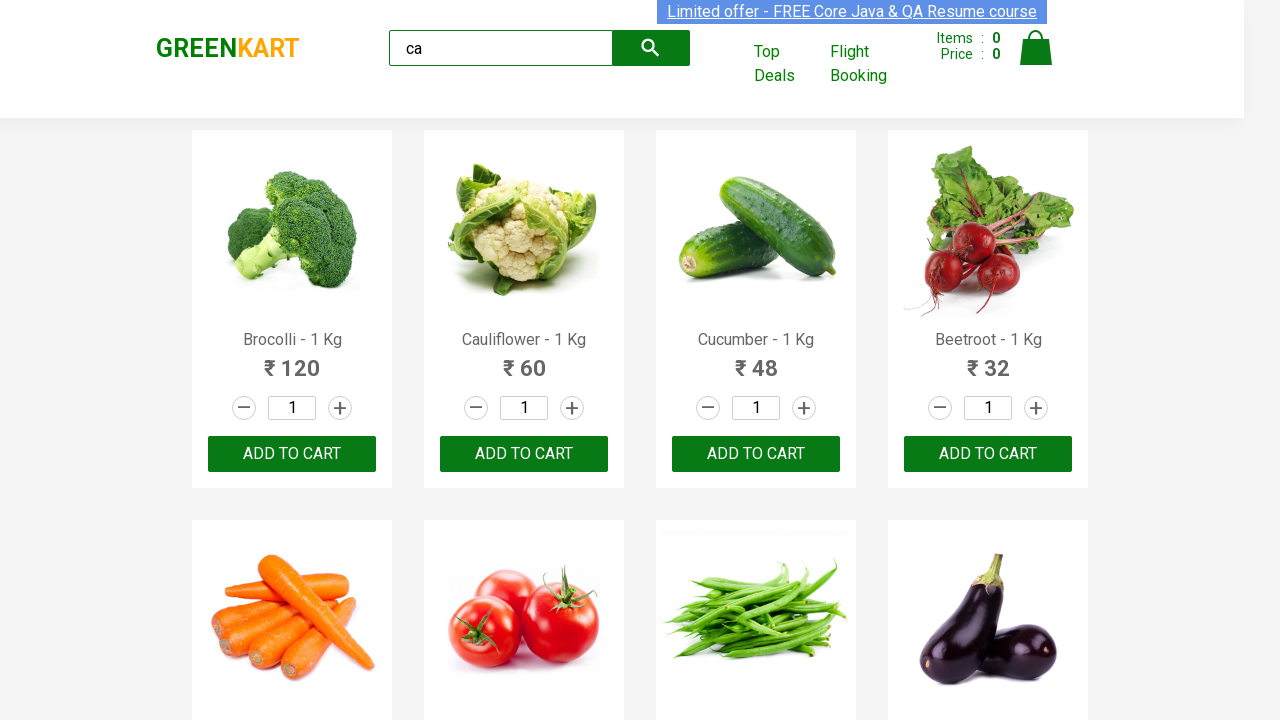

Clicked search button at (651, 48) on .search-button
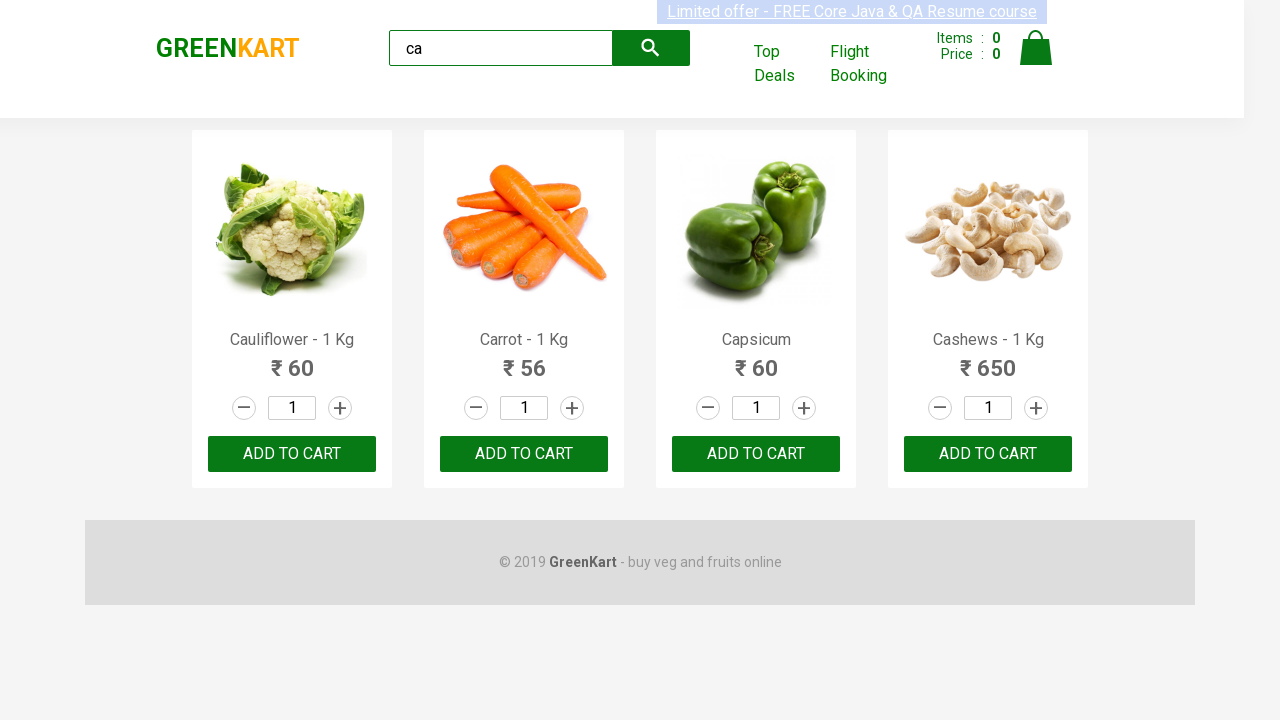

Waited 2 seconds for products to load
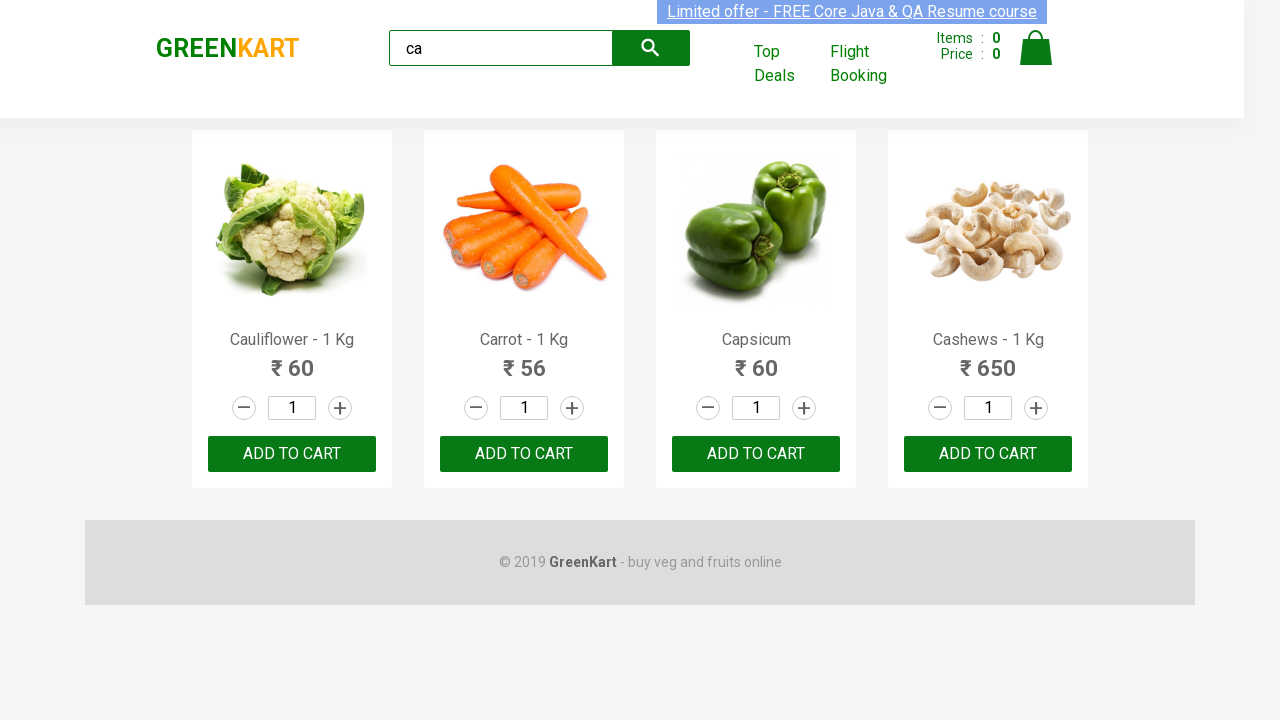

Product selector loaded
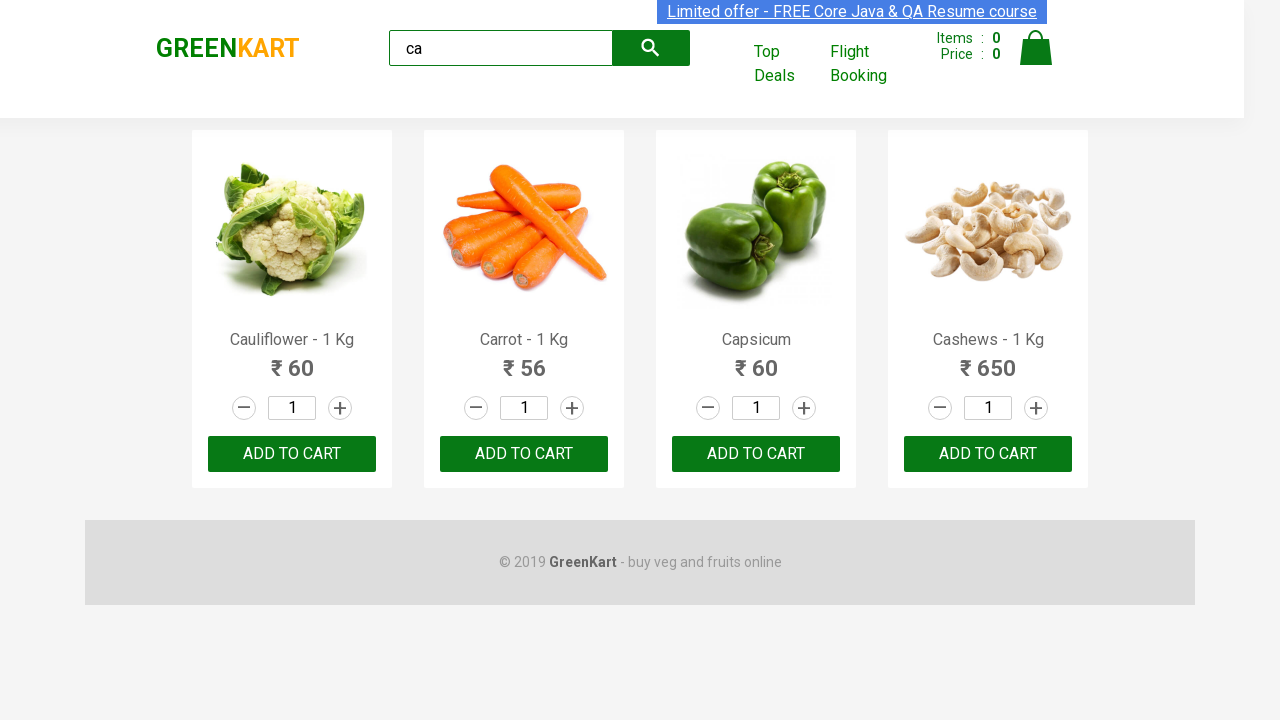

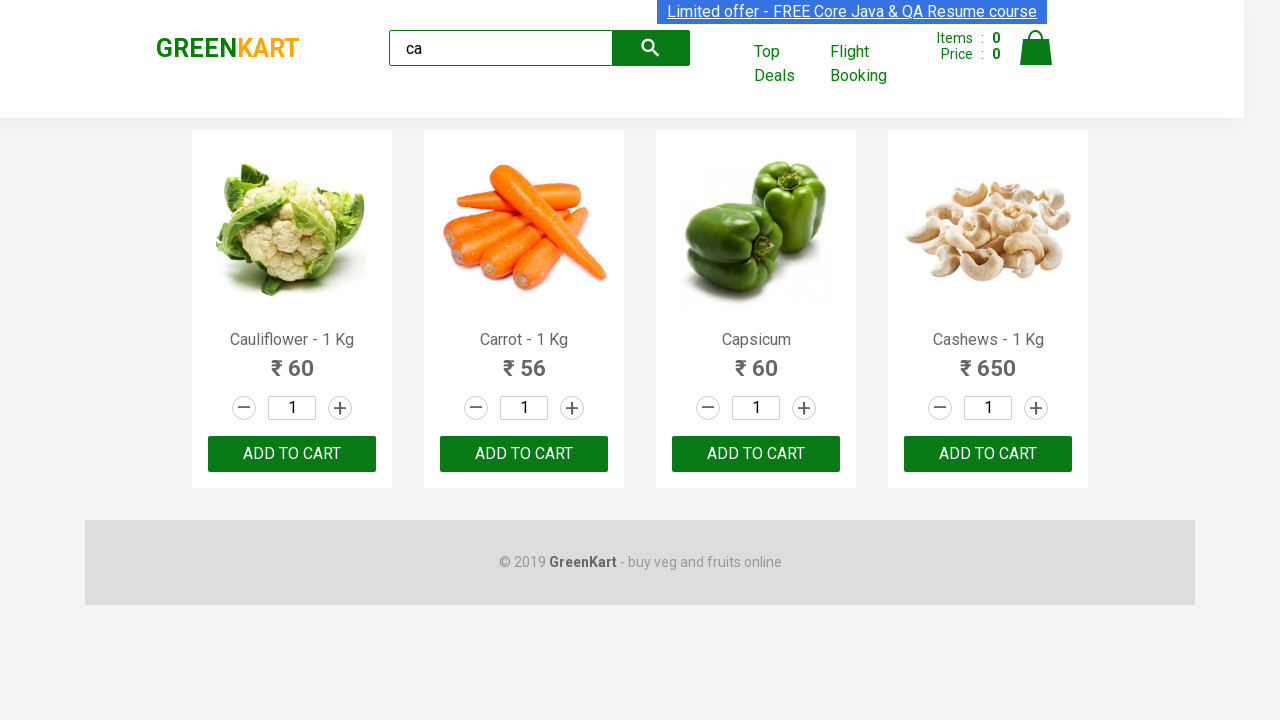